Tests a dynamic pricing page by waiting for a specific price, booking when the price reaches $100, and solving a math problem to complete the booking

Starting URL: http://suninjuly.github.io/explicit_wait2.html

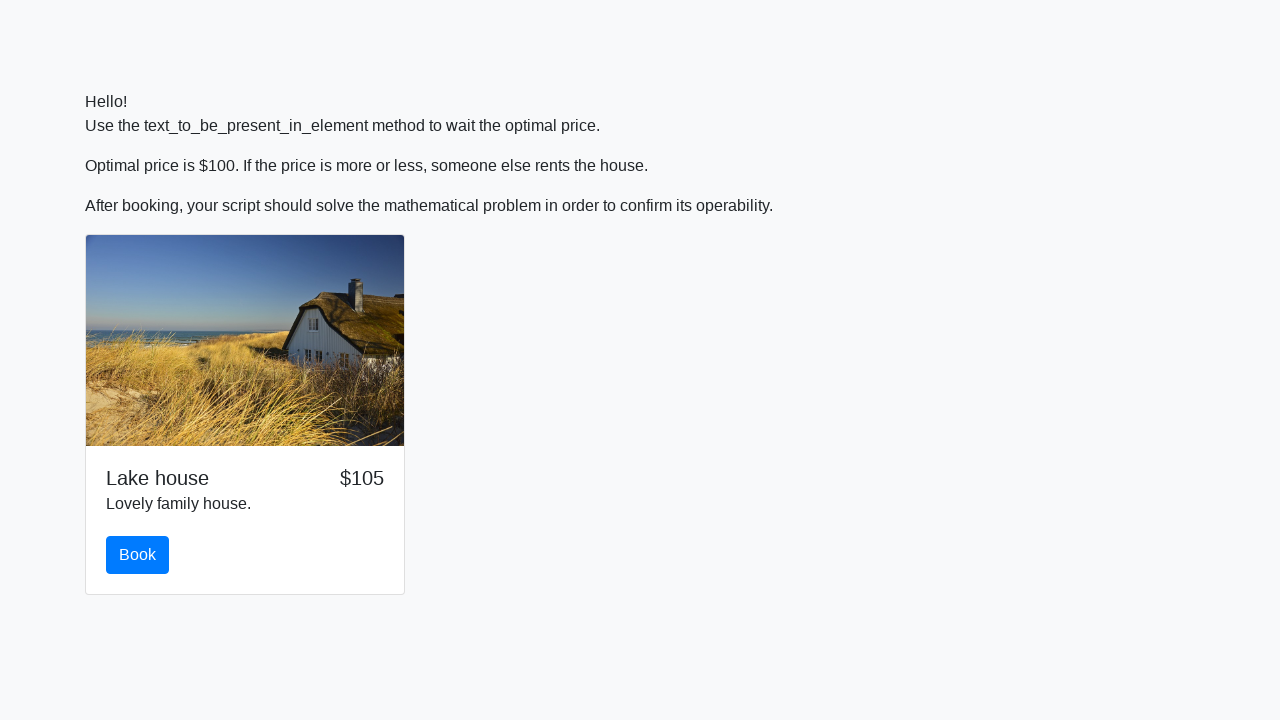

Waited for price to drop to $100
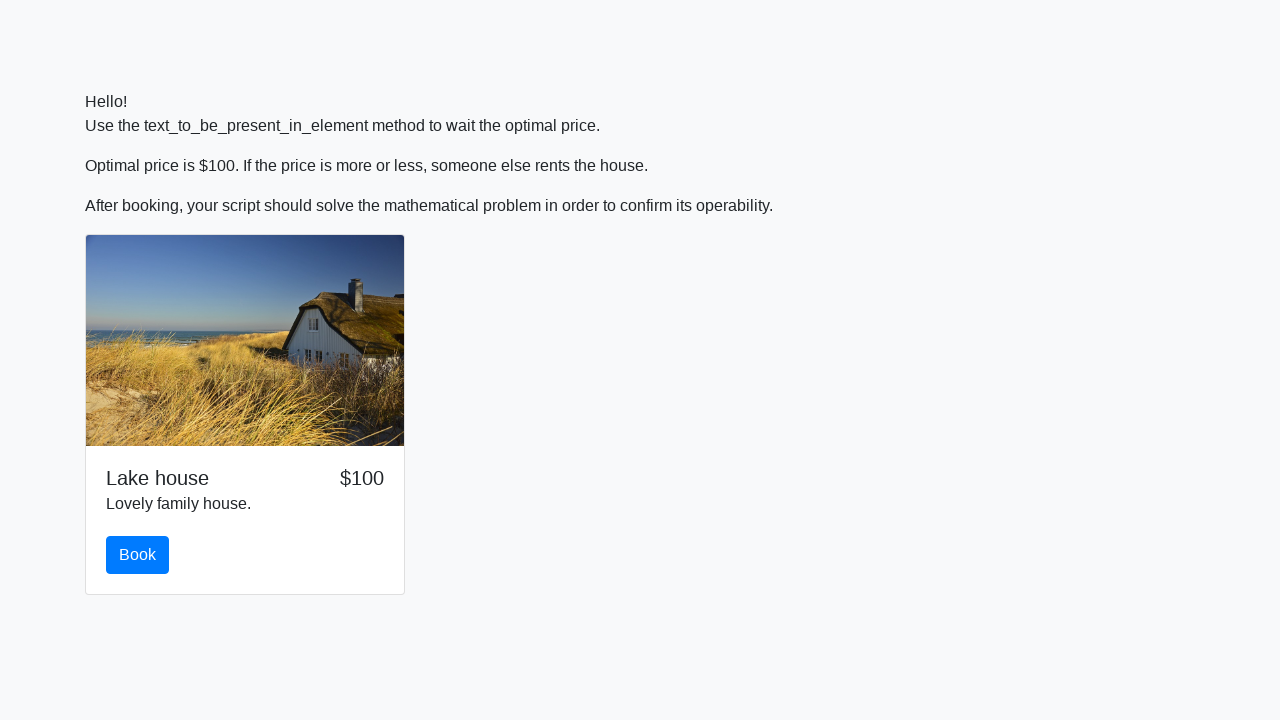

Clicked book button at (138, 555) on #book
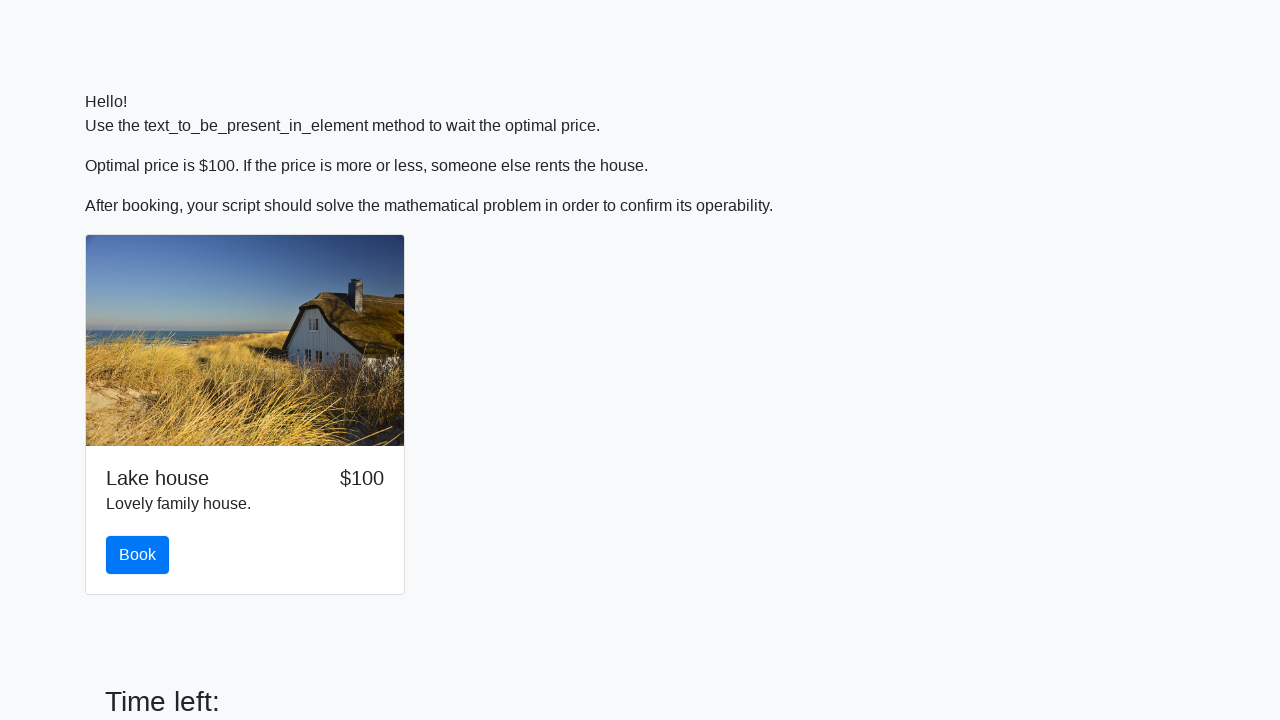

Scrolled input value element into view
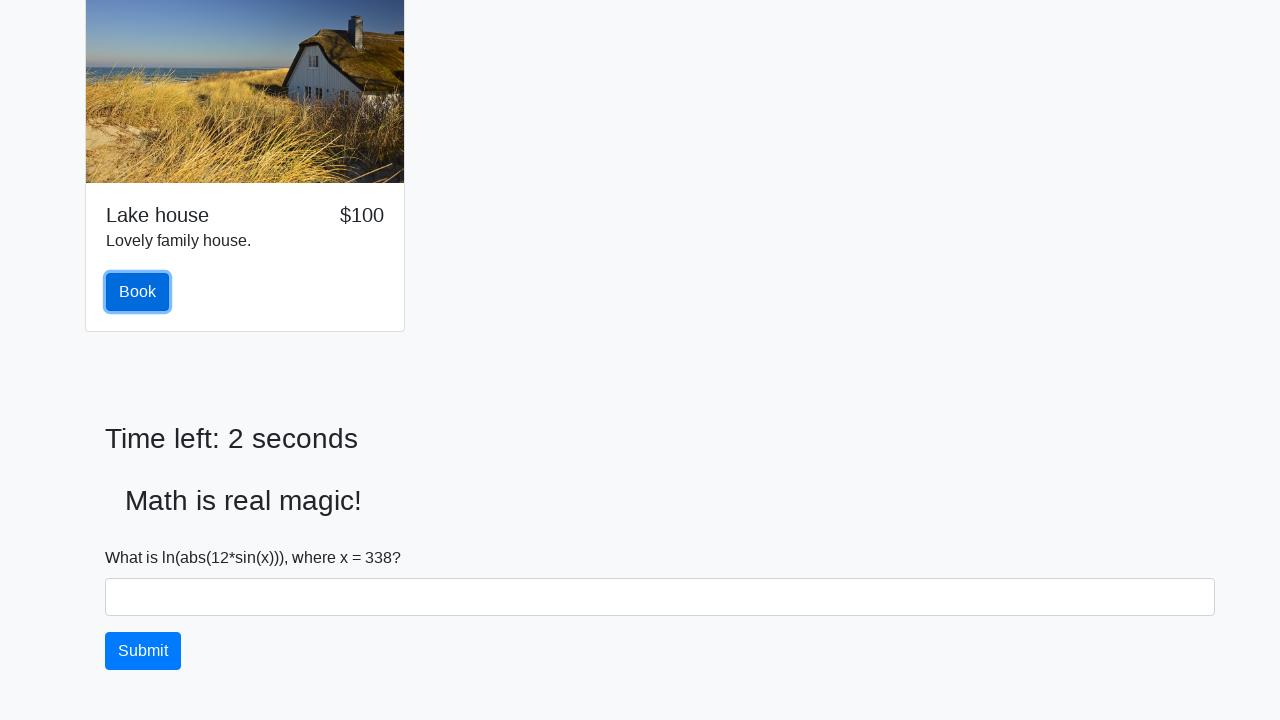

Retrieved input value: 338
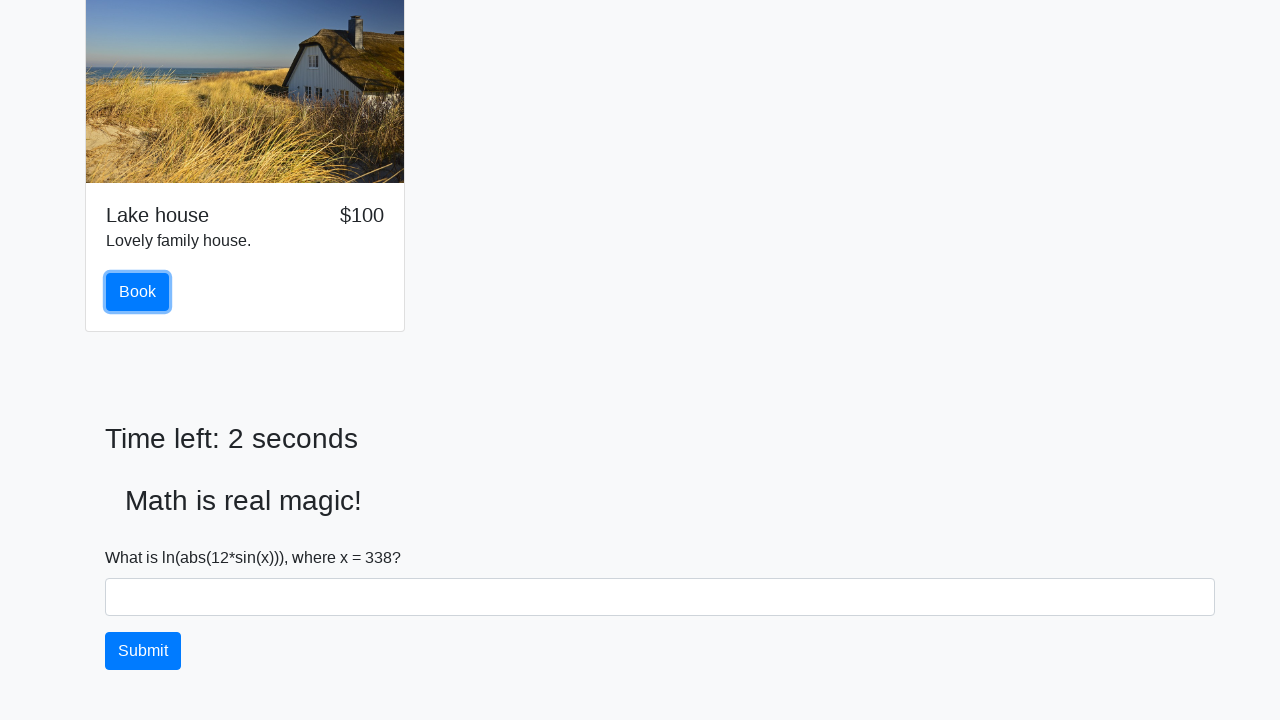

Calculated answer: 2.4455306892792072
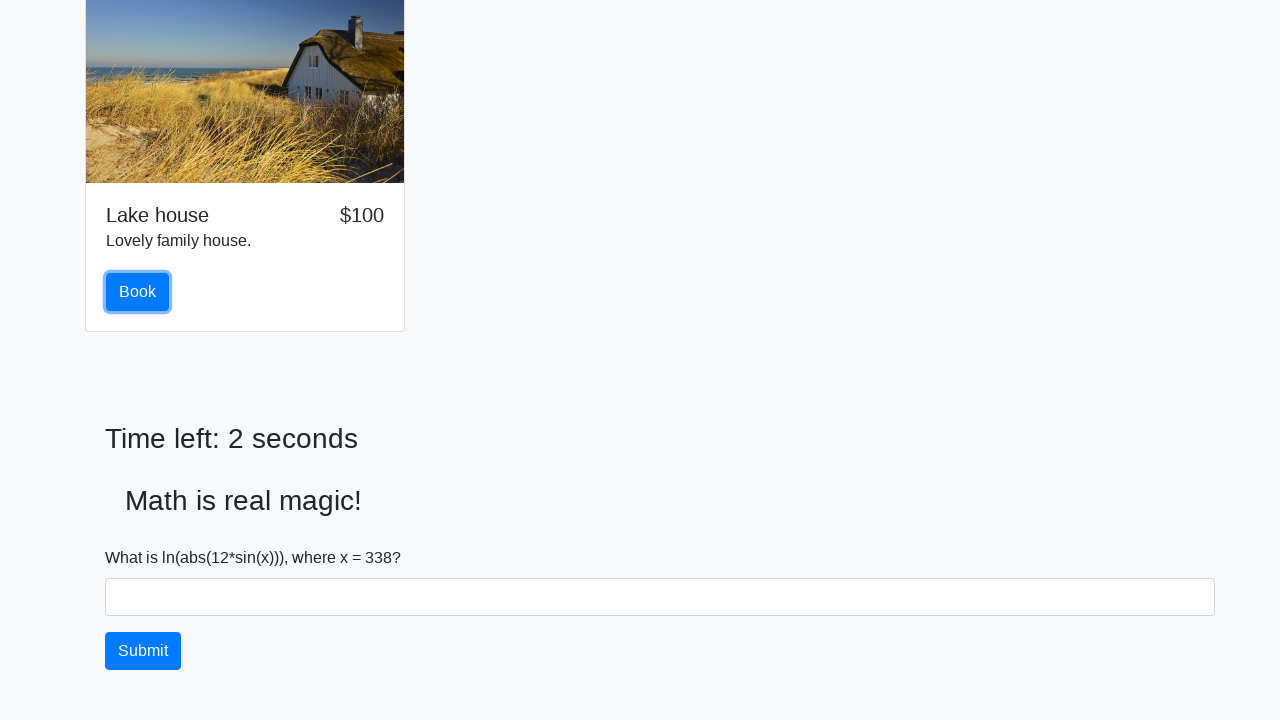

Scrolled answer input field into view
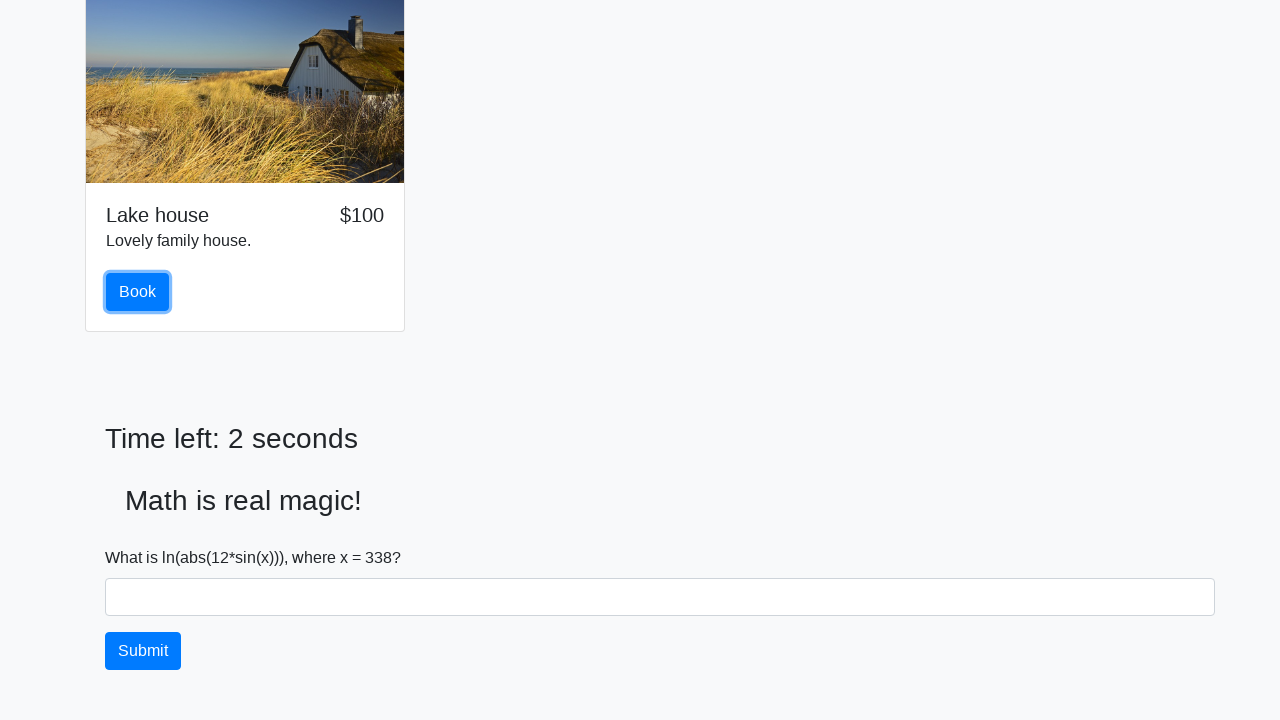

Filled answer field with calculated value: 2.4455306892792072 on #answer
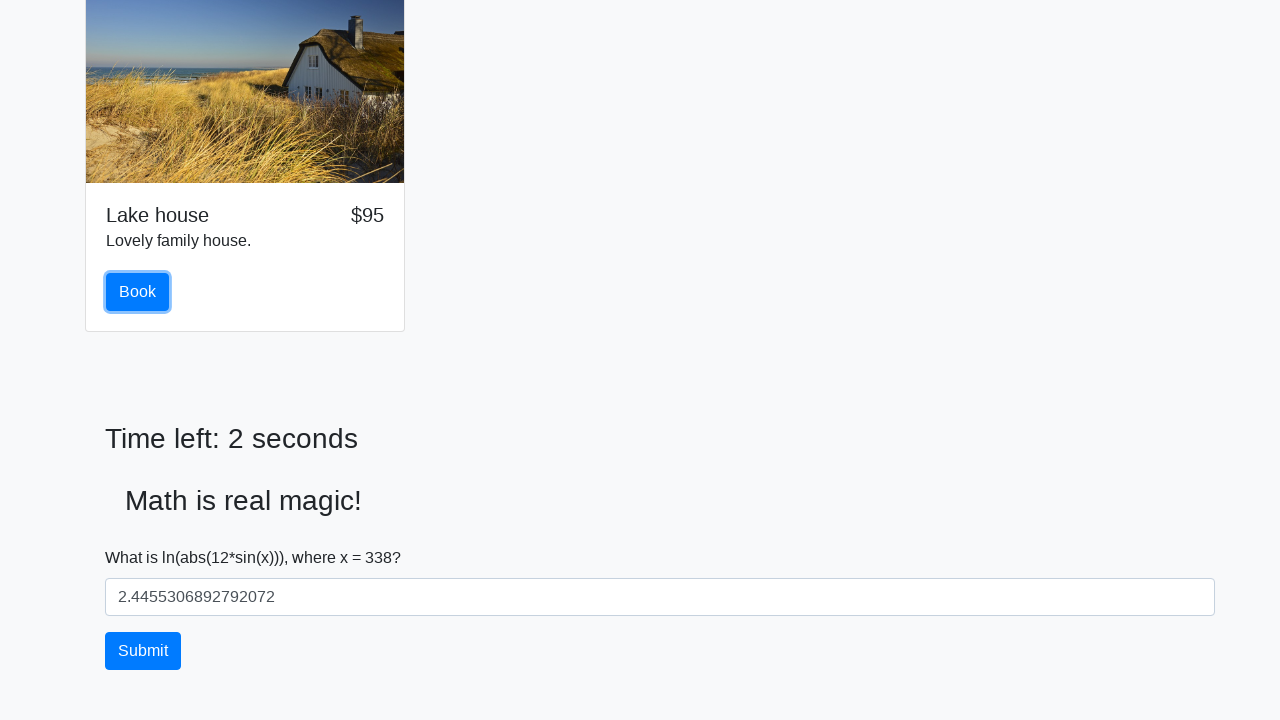

Clicked solve button to submit the answer at (143, 651) on #solve
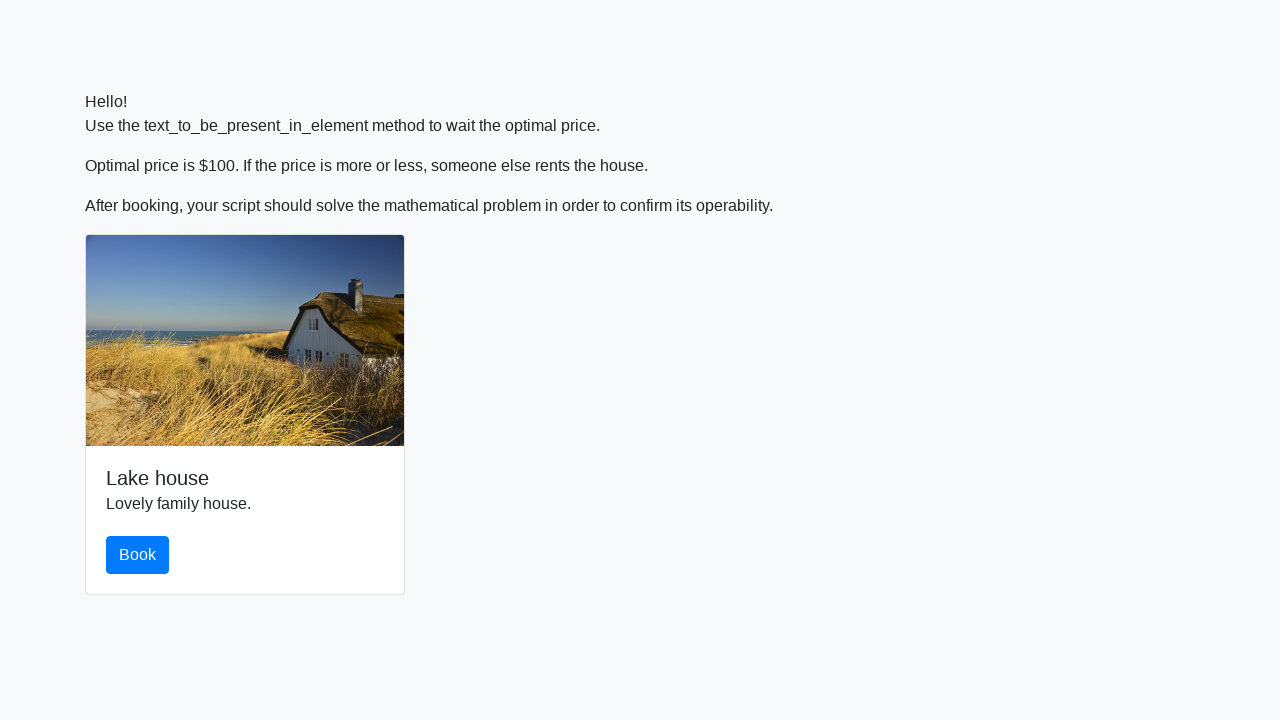

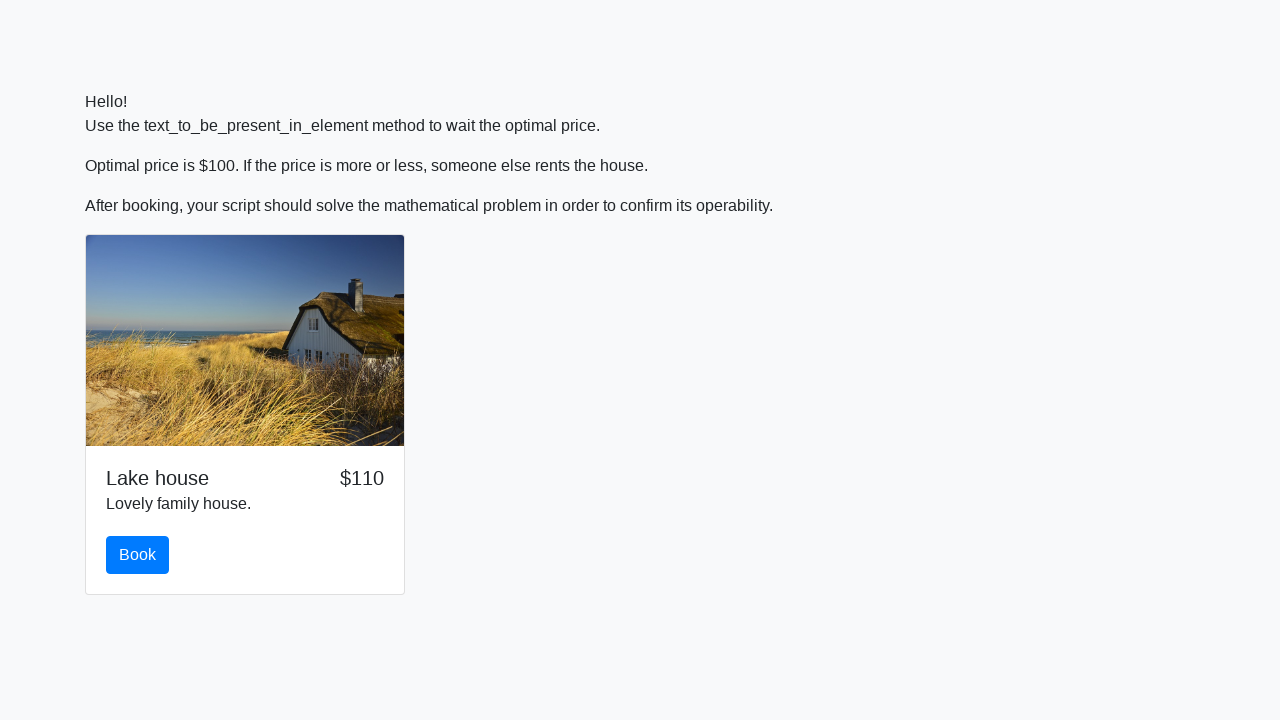